Tests dropdown selection in the registration form by selecting different skills options

Starting URL: http://demo.automationtesting.in/Register.html

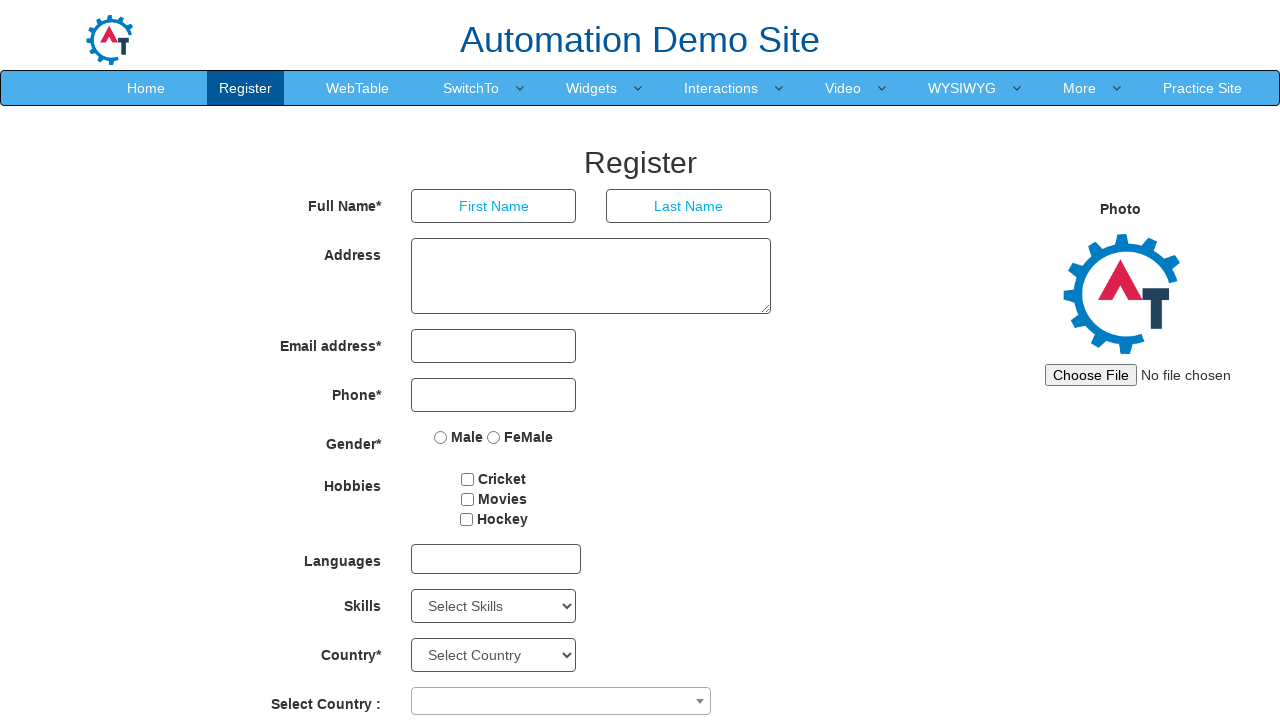

Selected 'APIs' option from Skills dropdown on #Skills
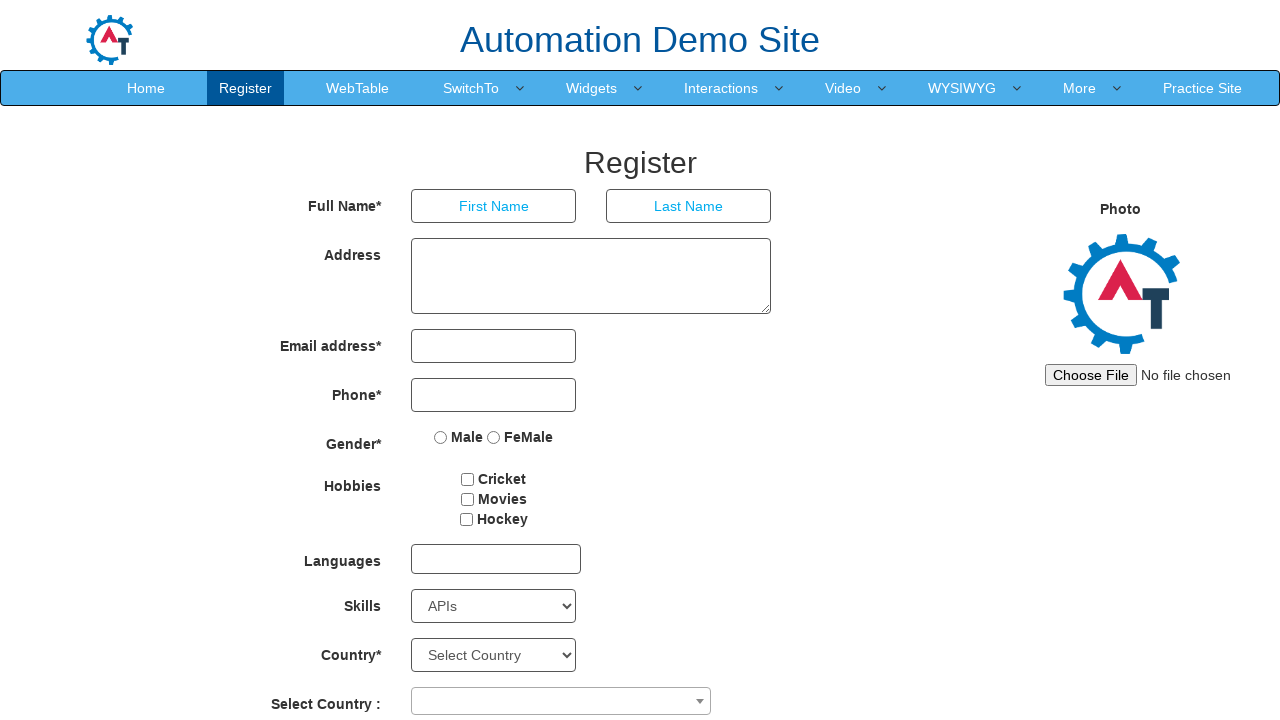

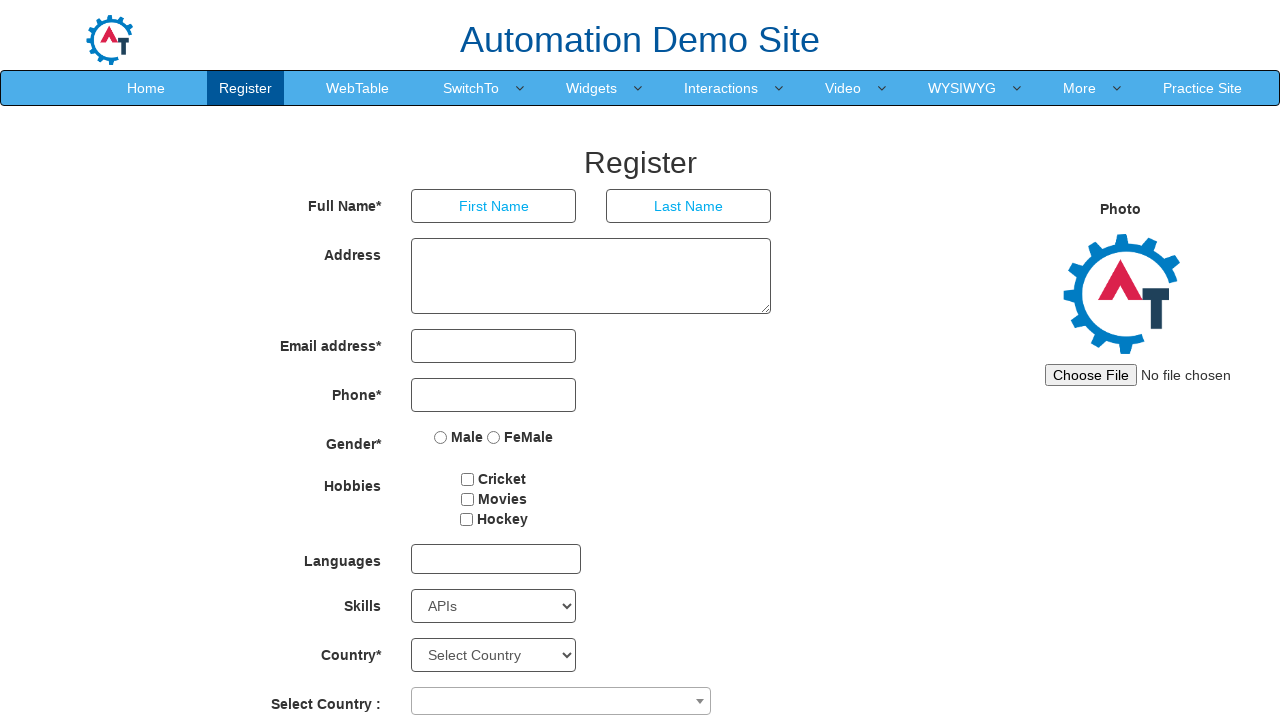